Tests adding multiple todo items to a TodoMVC React application and verifies they appear in the correct order with expected text

Starting URL: https://todomvc.com/examples/react/dist/#/

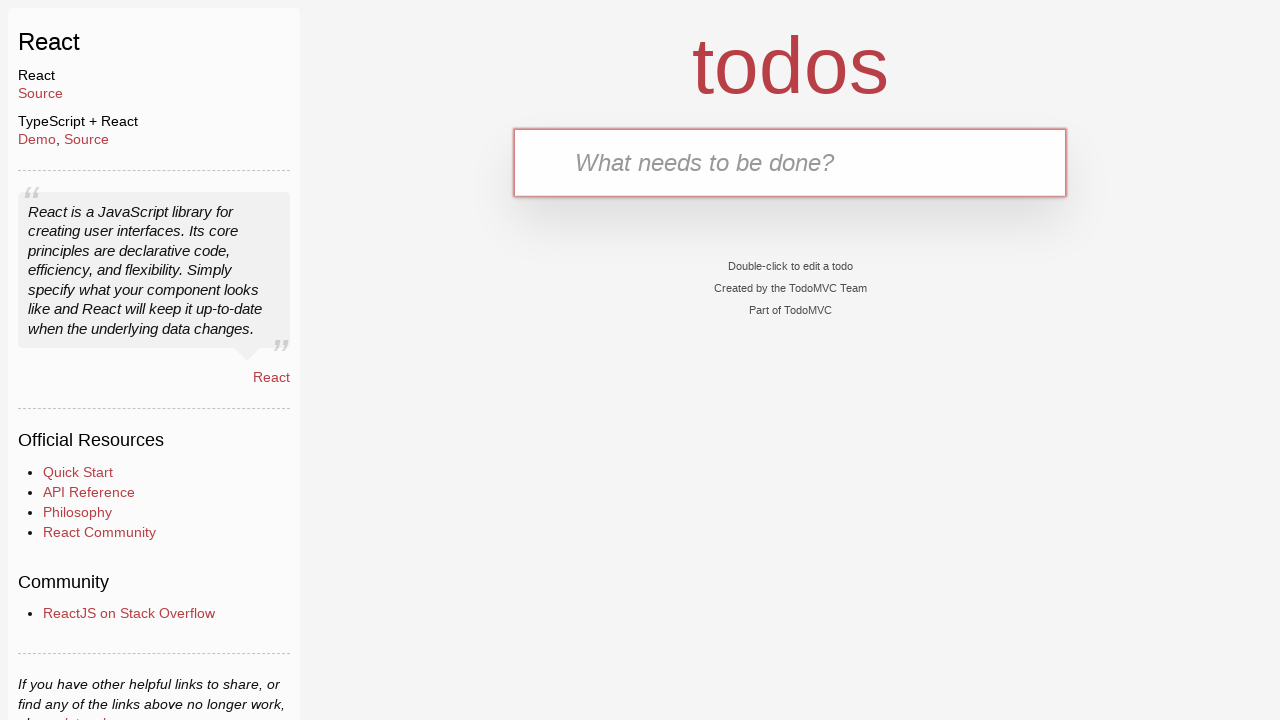

Filled new todo input with 'Buy book' on .new-todo
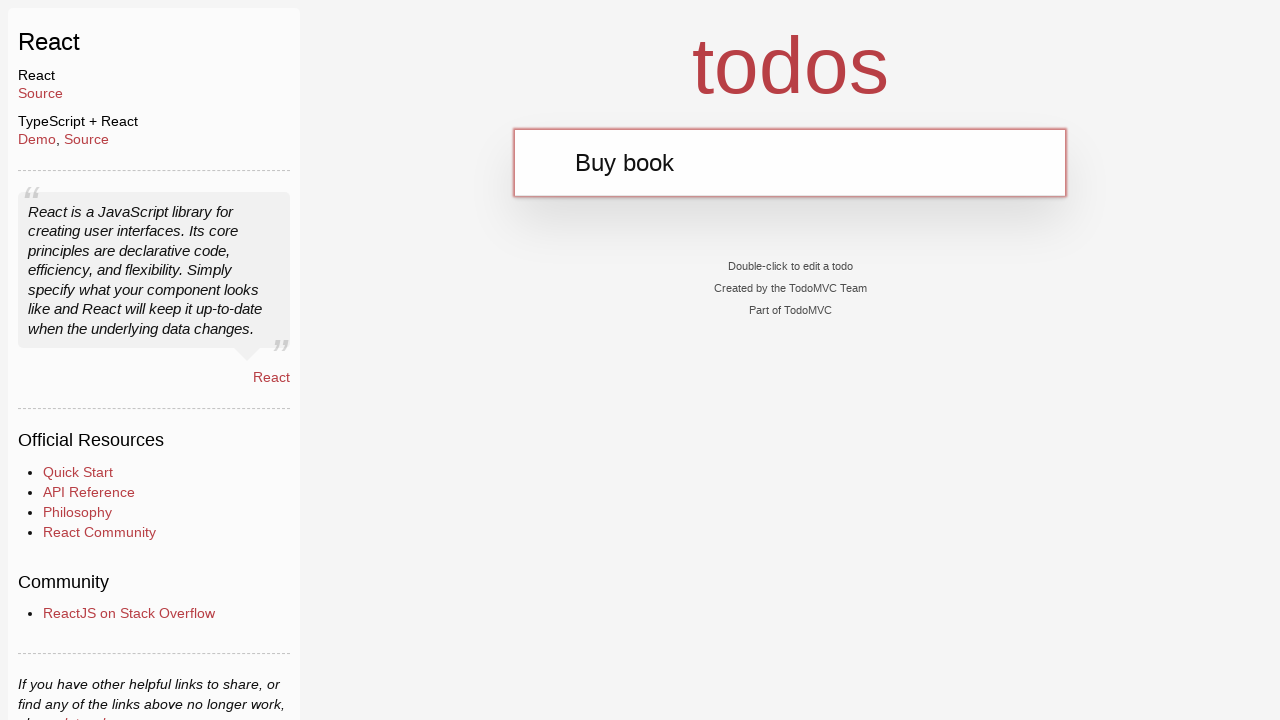

Pressed Enter to add 'Buy book' todo item on .new-todo
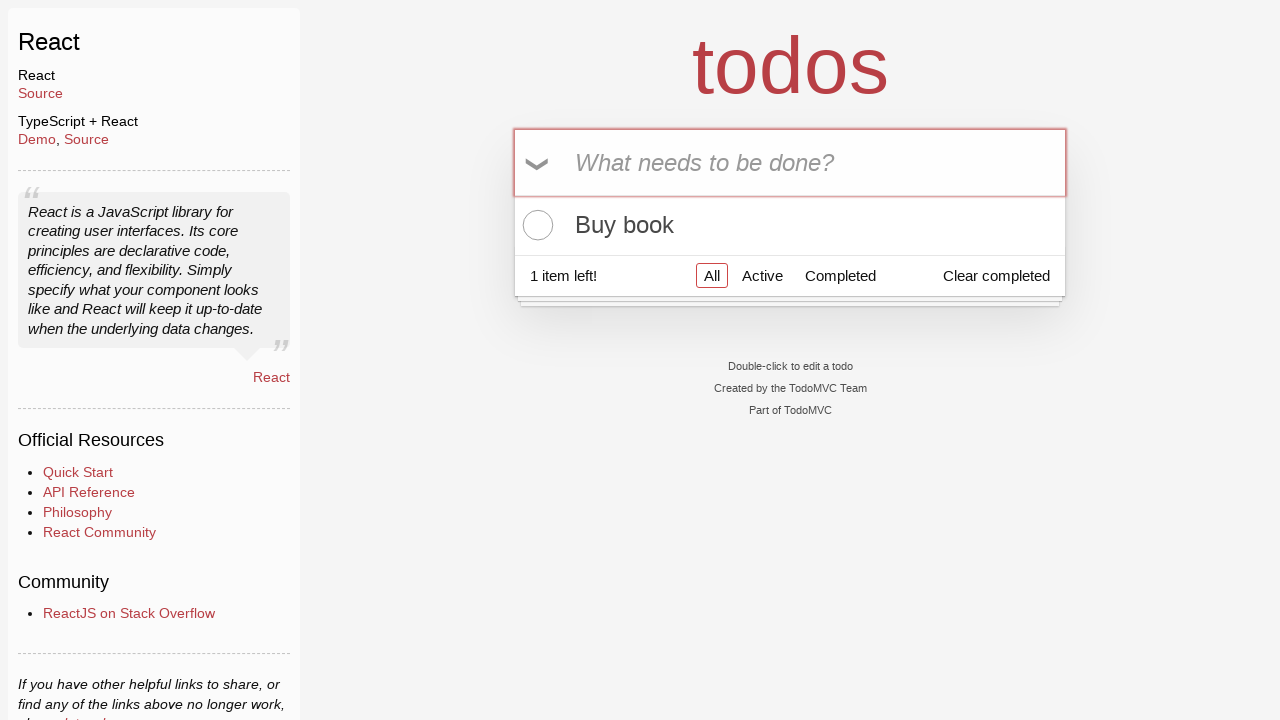

Filled new todo input with 'Buy food' on .new-todo
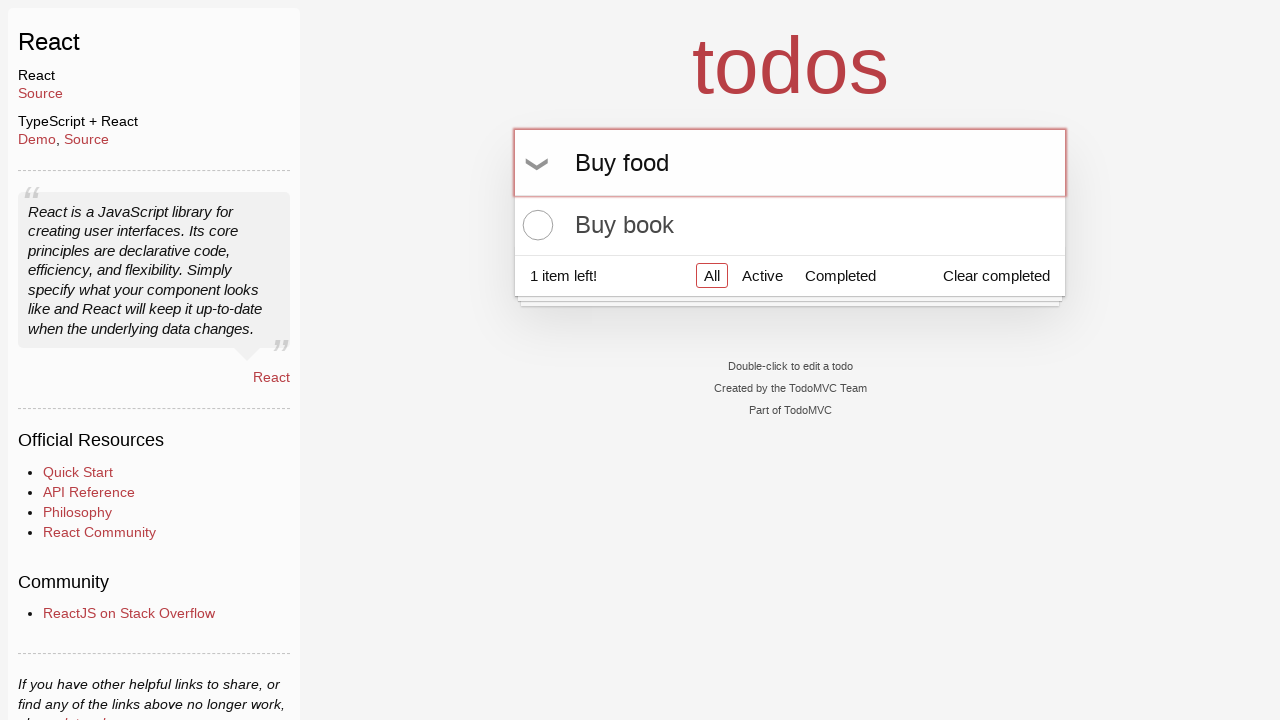

Pressed Enter to add 'Buy food' todo item on .new-todo
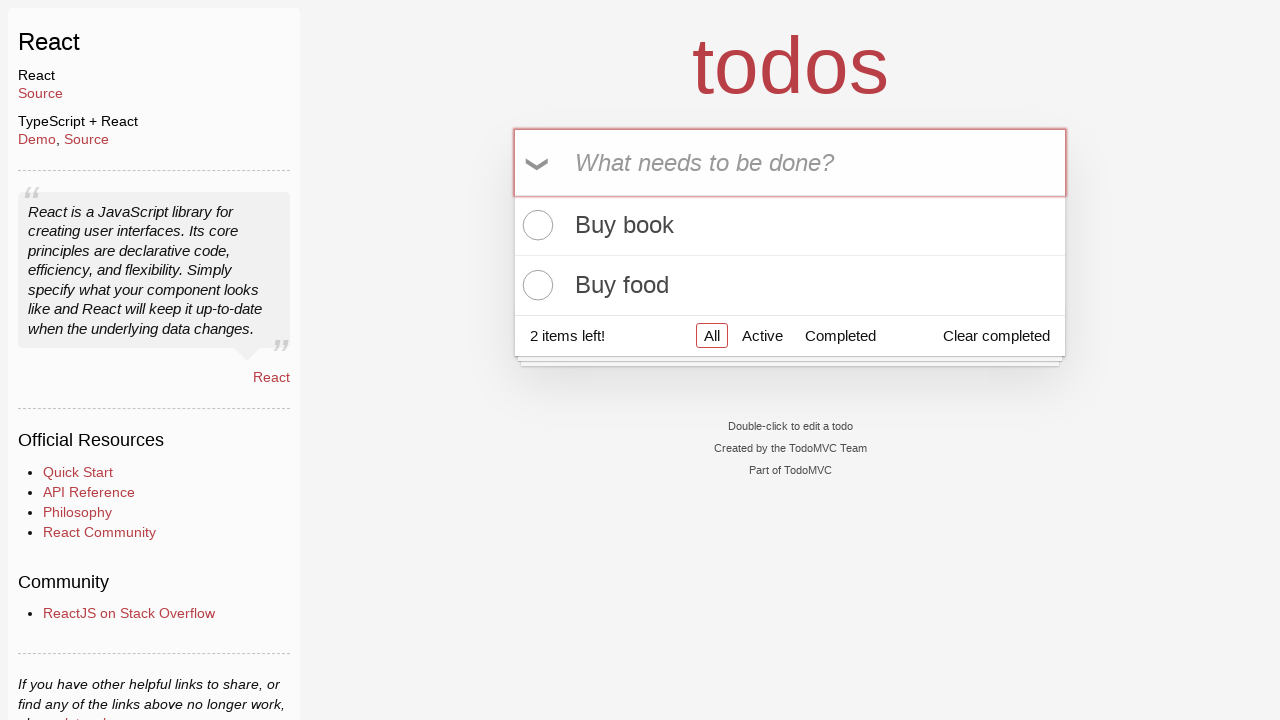

Filled new todo input with 'Buy milk' on .new-todo
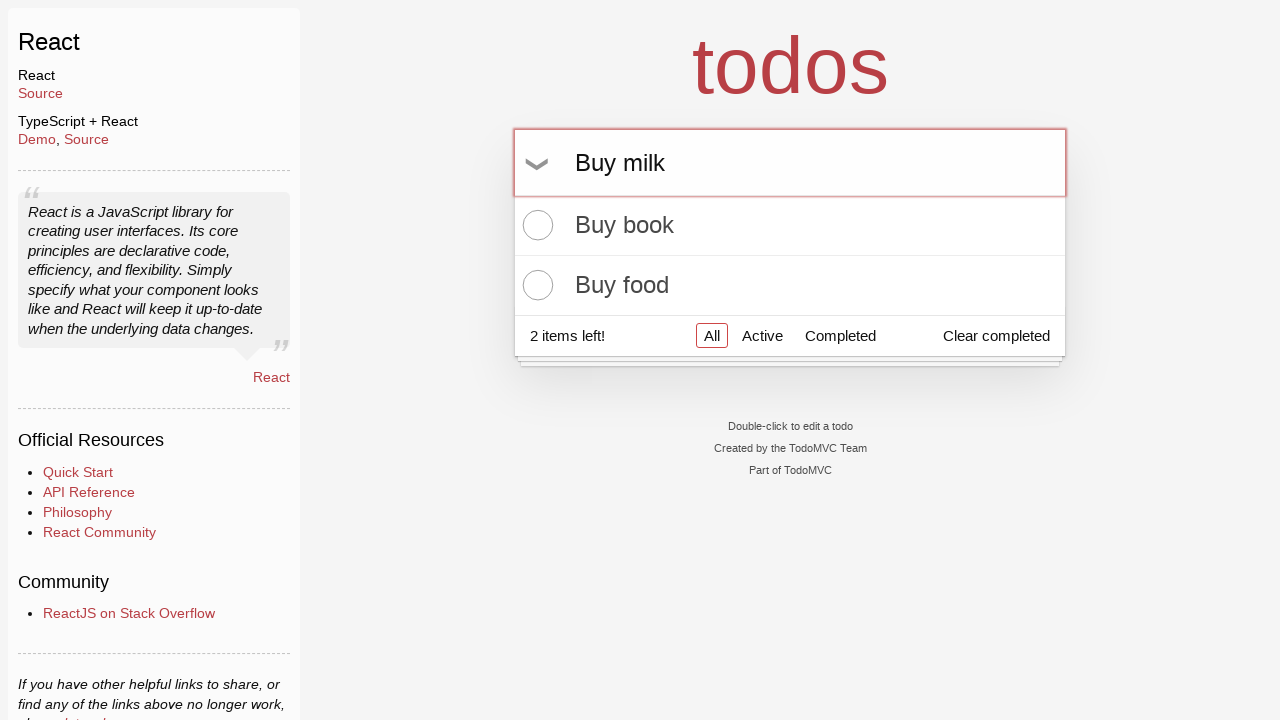

Pressed Enter to add 'Buy milk' todo item on .new-todo
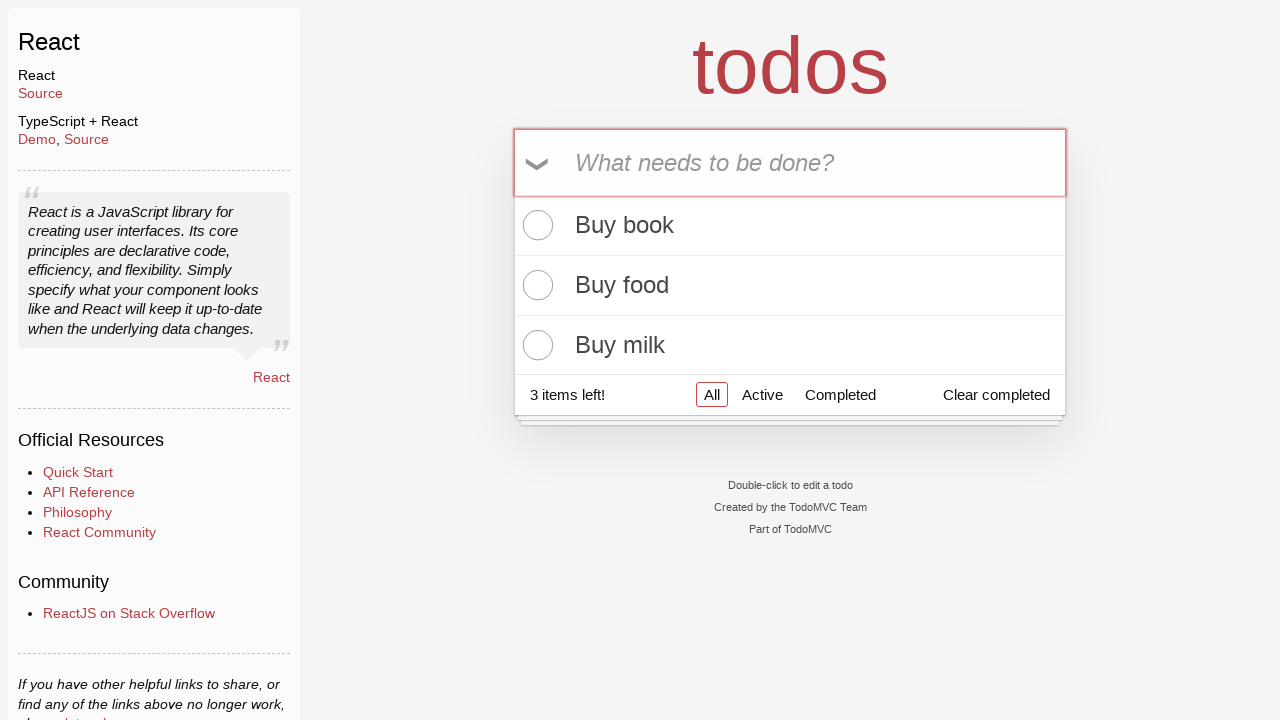

Waited for todo list items to be visible
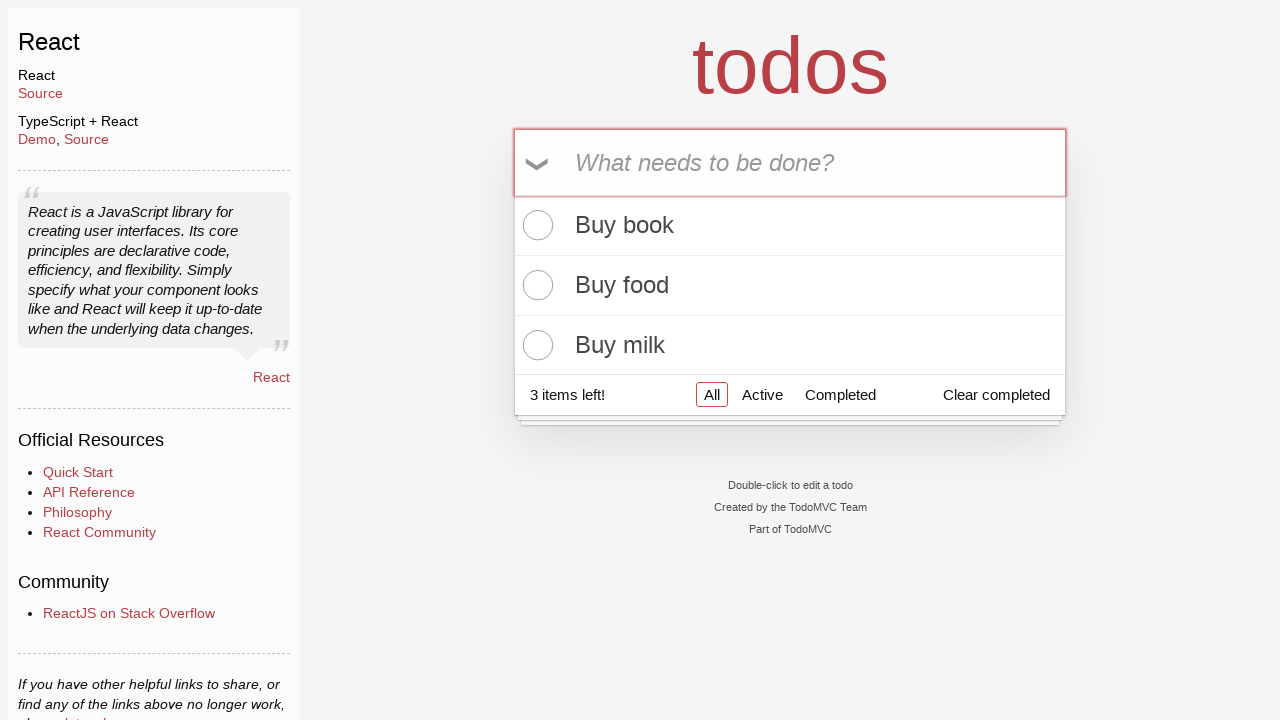

Located all todo list items
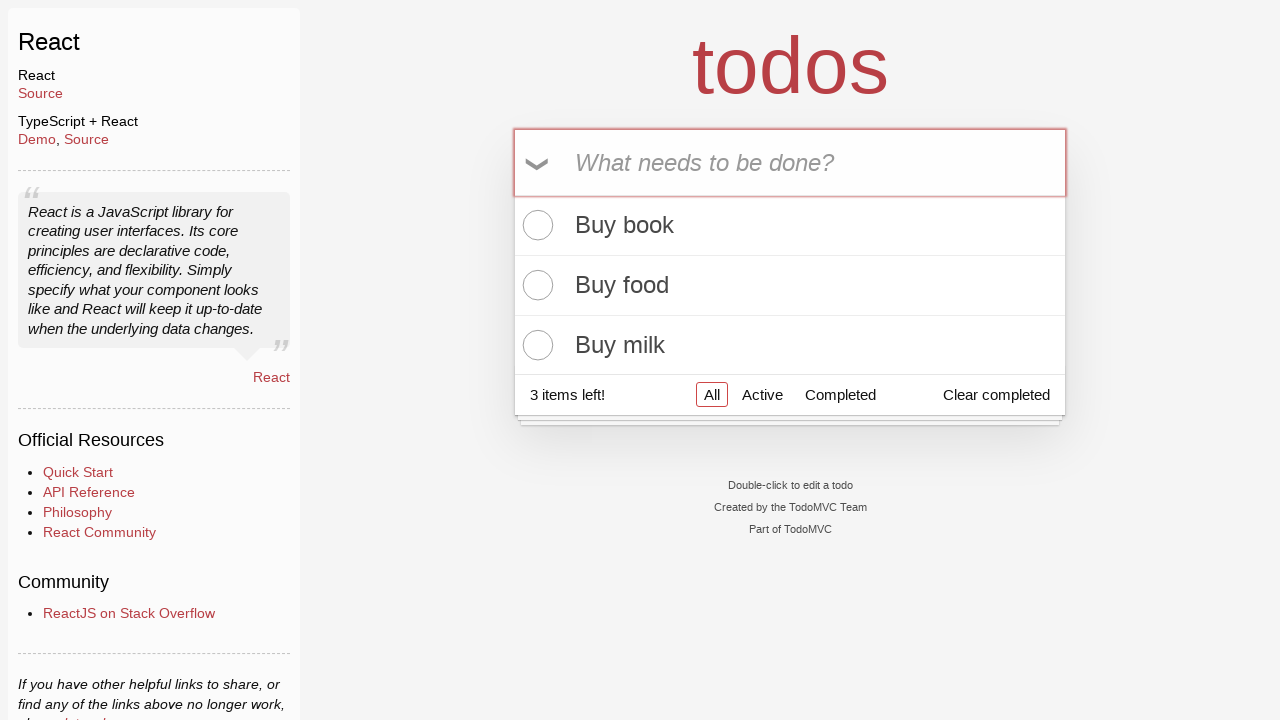

Verified that 3 todo items exist in the list
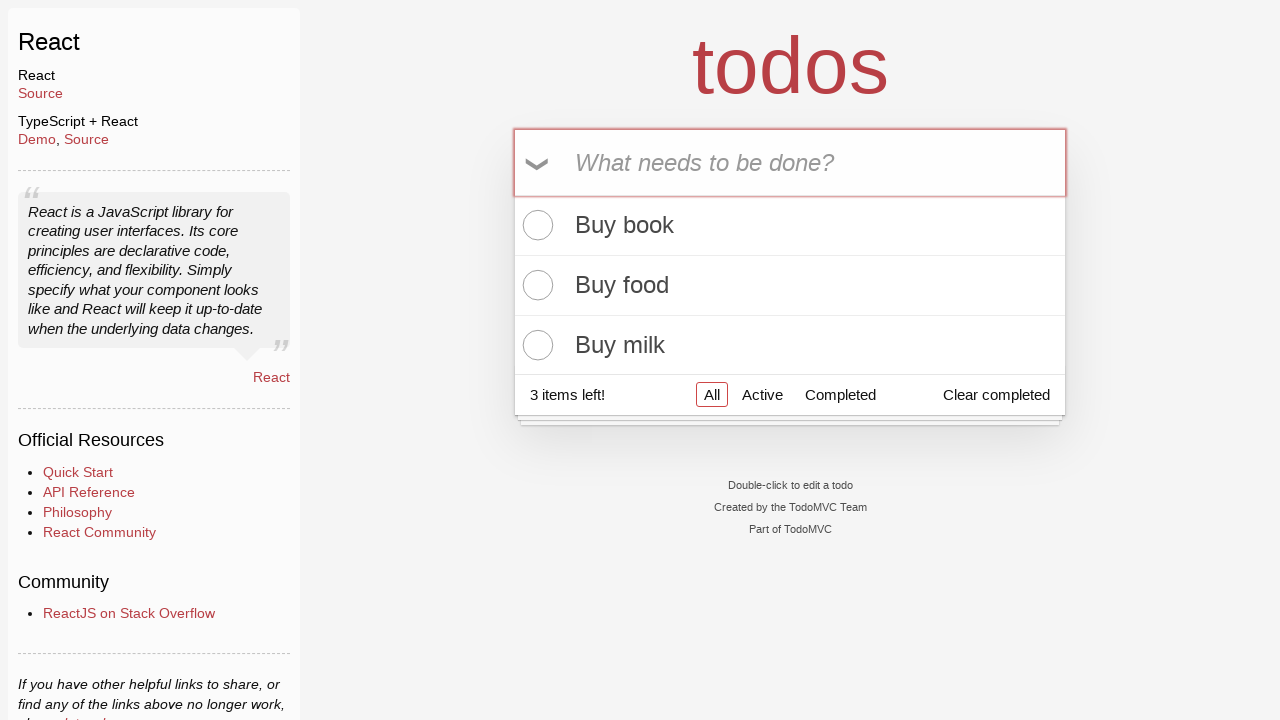

Verified first todo item text is 'Buy book'
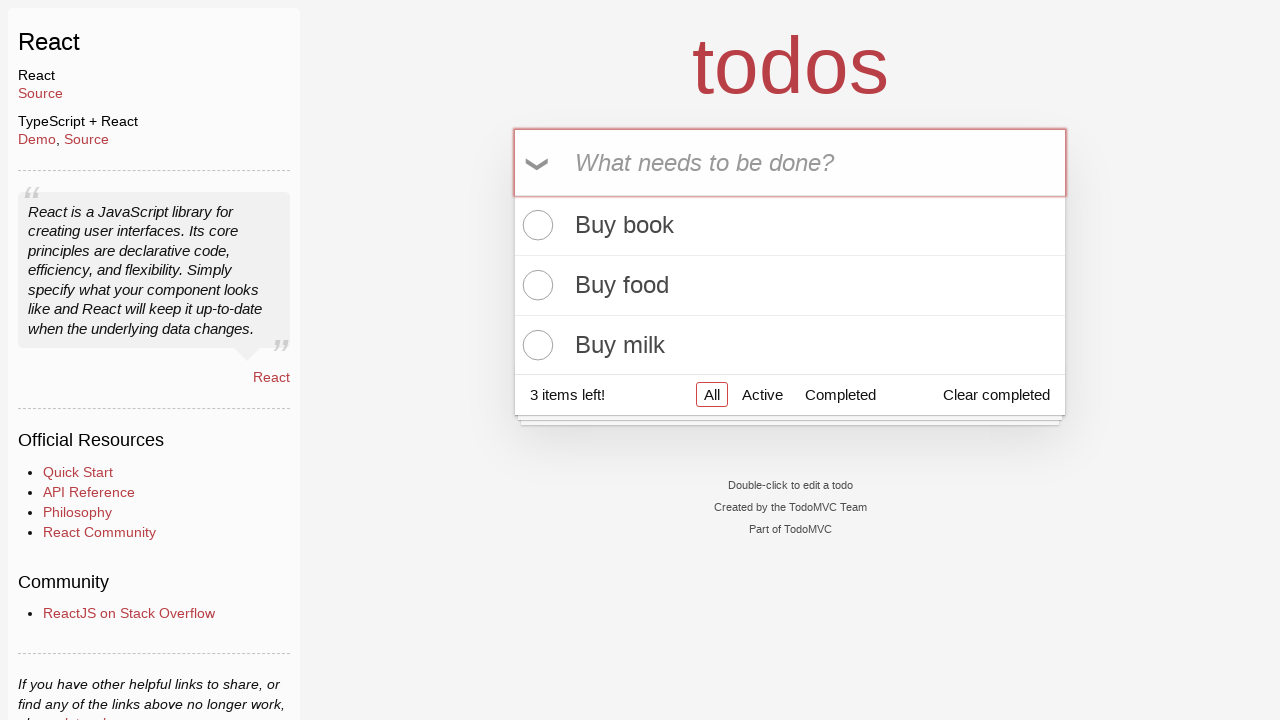

Verified second todo item text is 'Buy food'
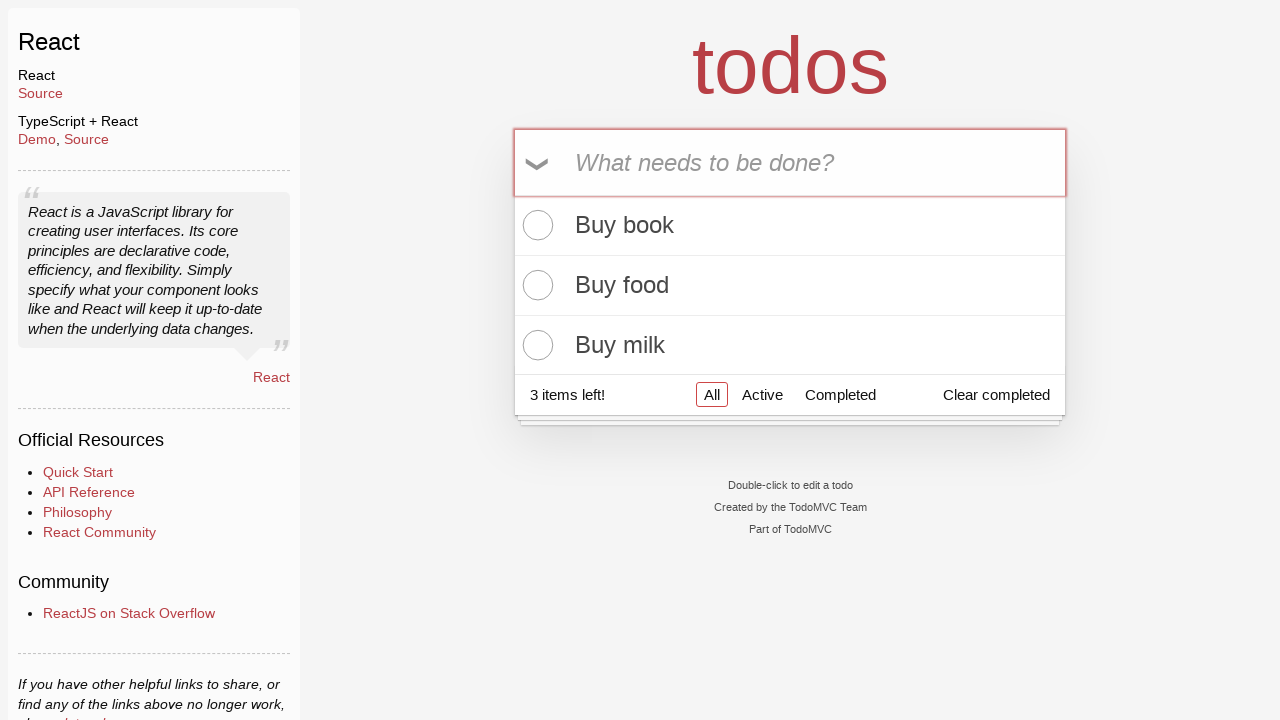

Verified third todo item text is 'Buy milk'
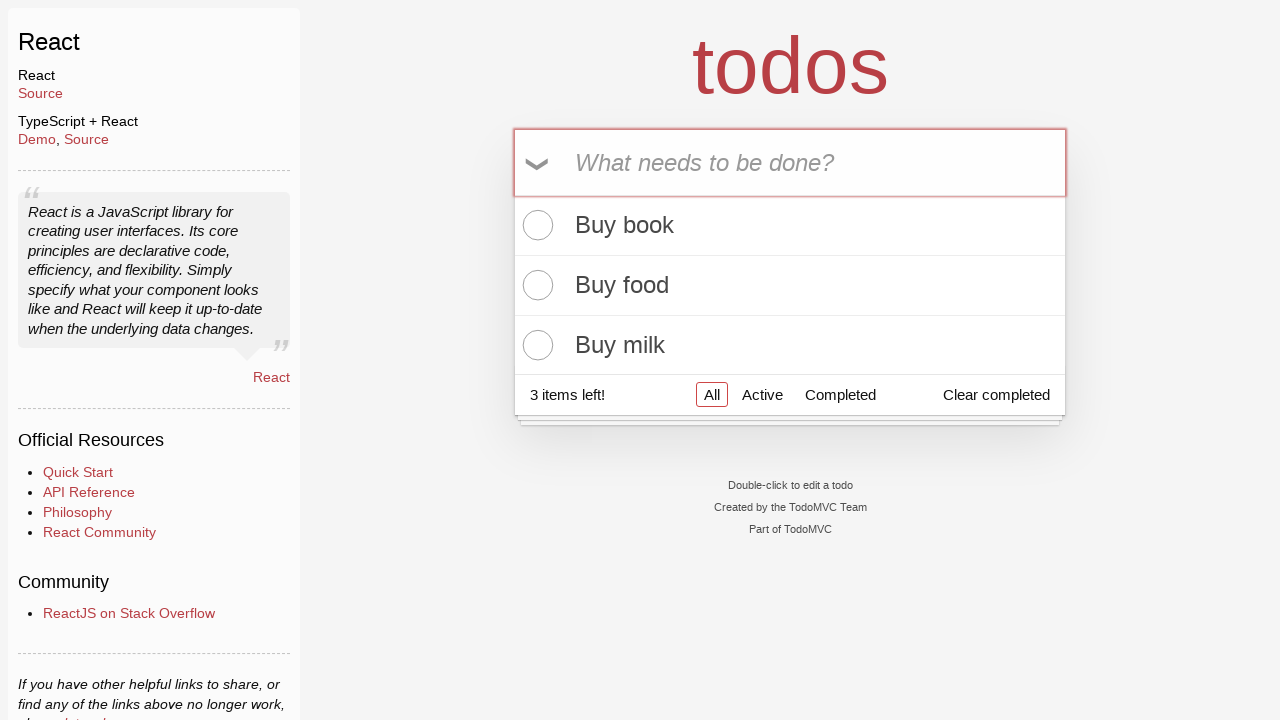

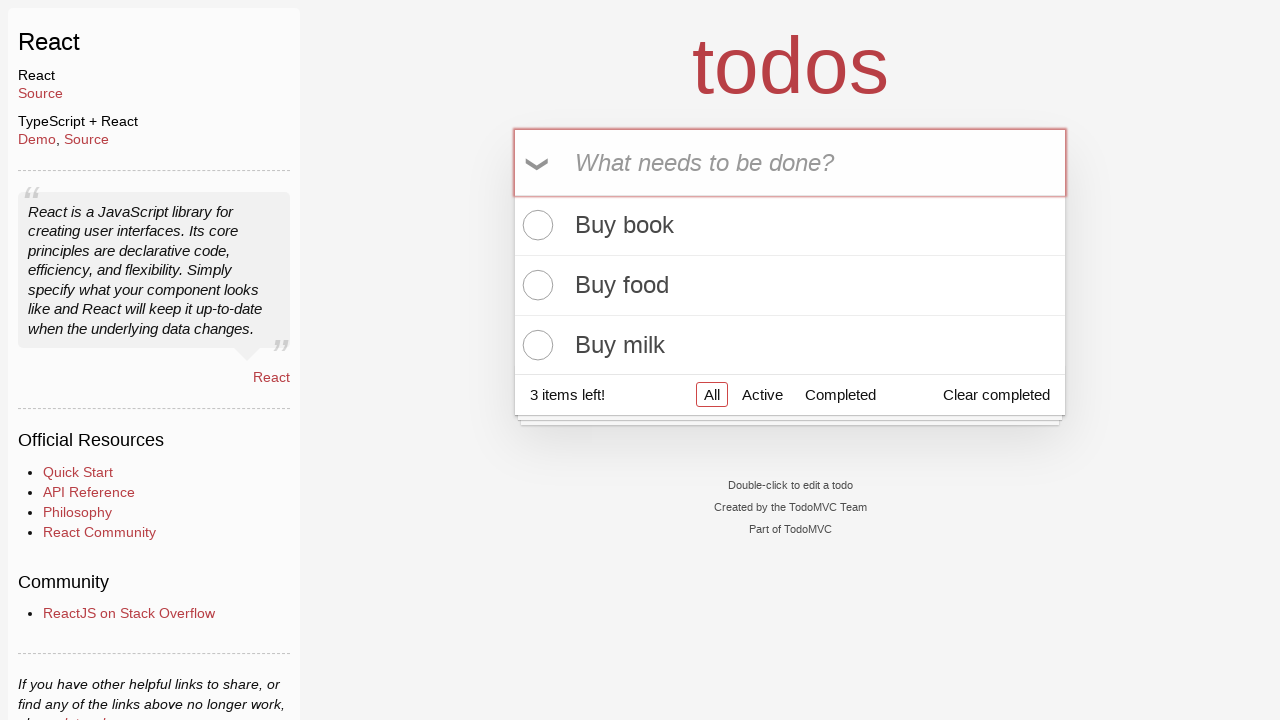